Tests modal dialog functionality by clicking a button that triggers a modal dialog and then dismissing it by clicking the OK button

Starting URL: https://testpages.herokuapp.com/styled/alerts/fake-alert-test.html

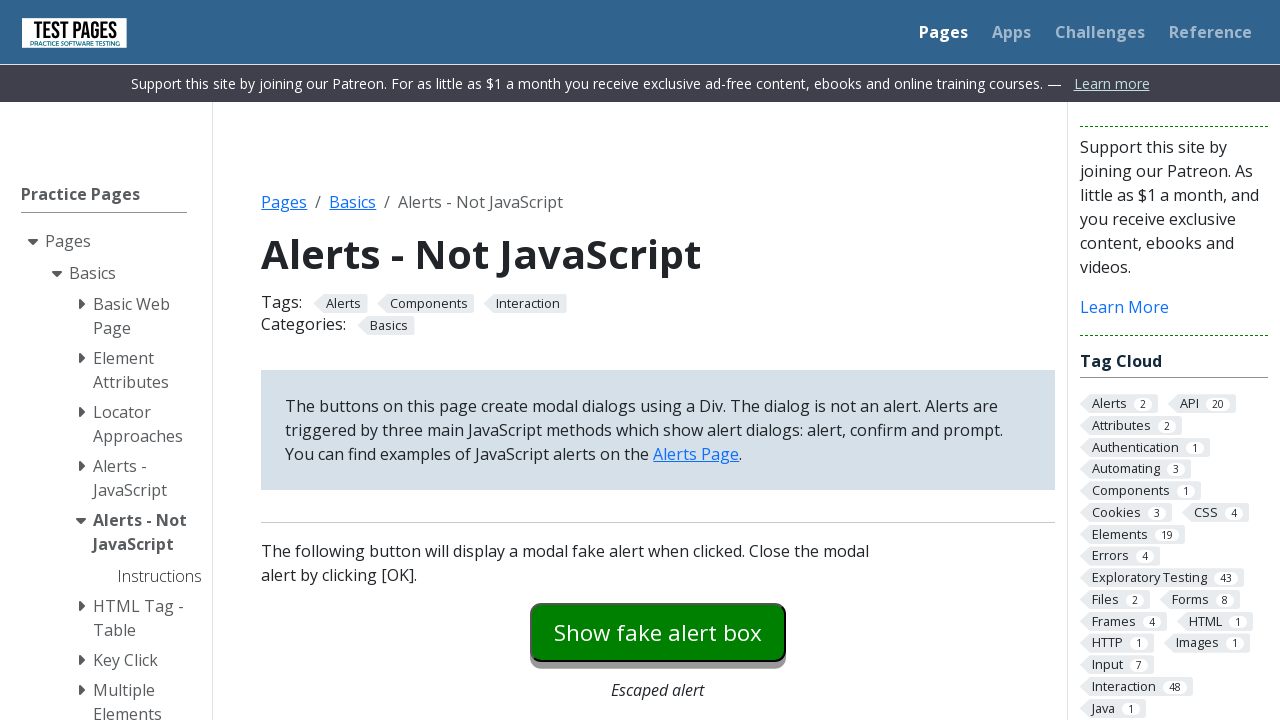

Clicked the modal dialog button at (658, 360) on #modaldialog
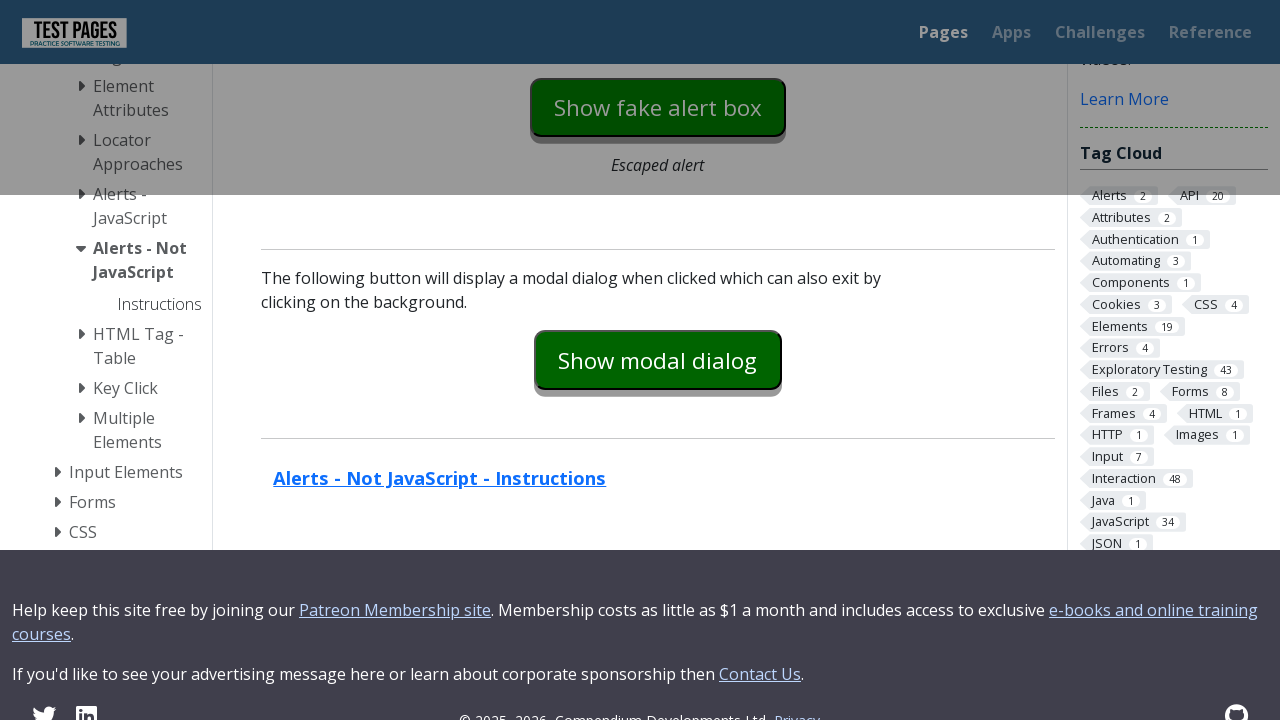

Dialog OK button appeared
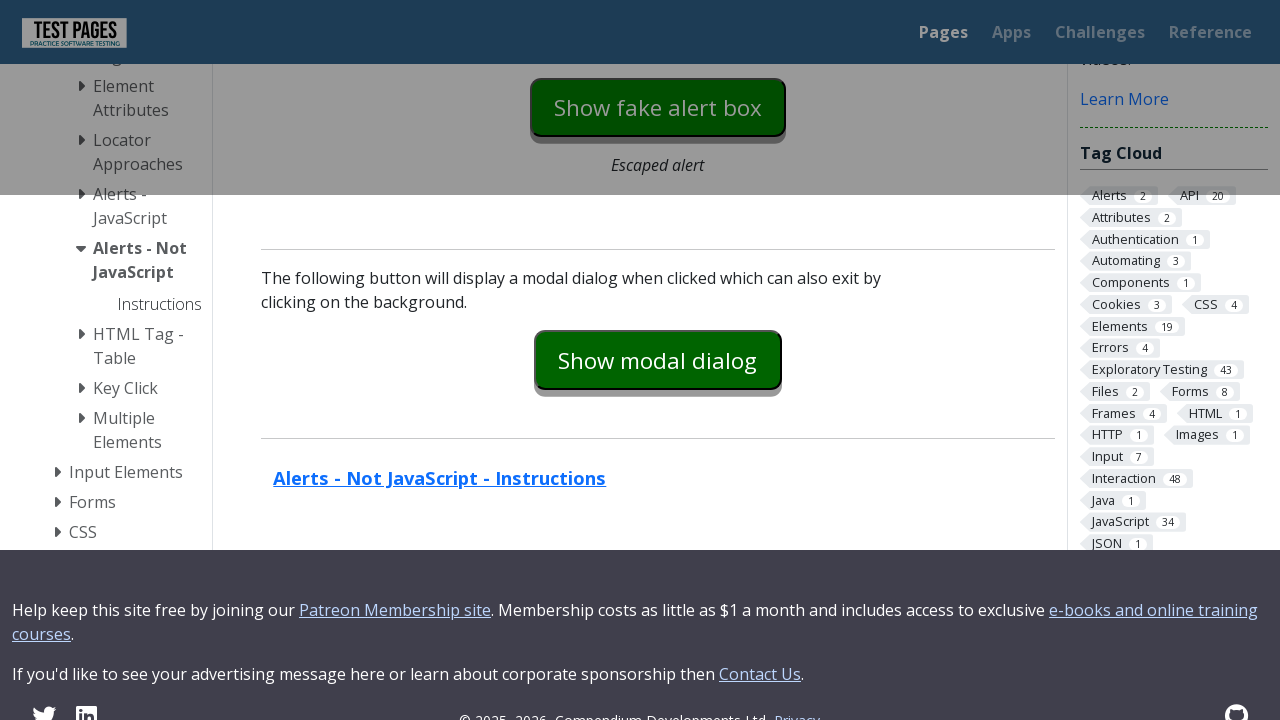

Clicked the OK button to dismiss the modal dialog at (719, 361) on #dialog-ok
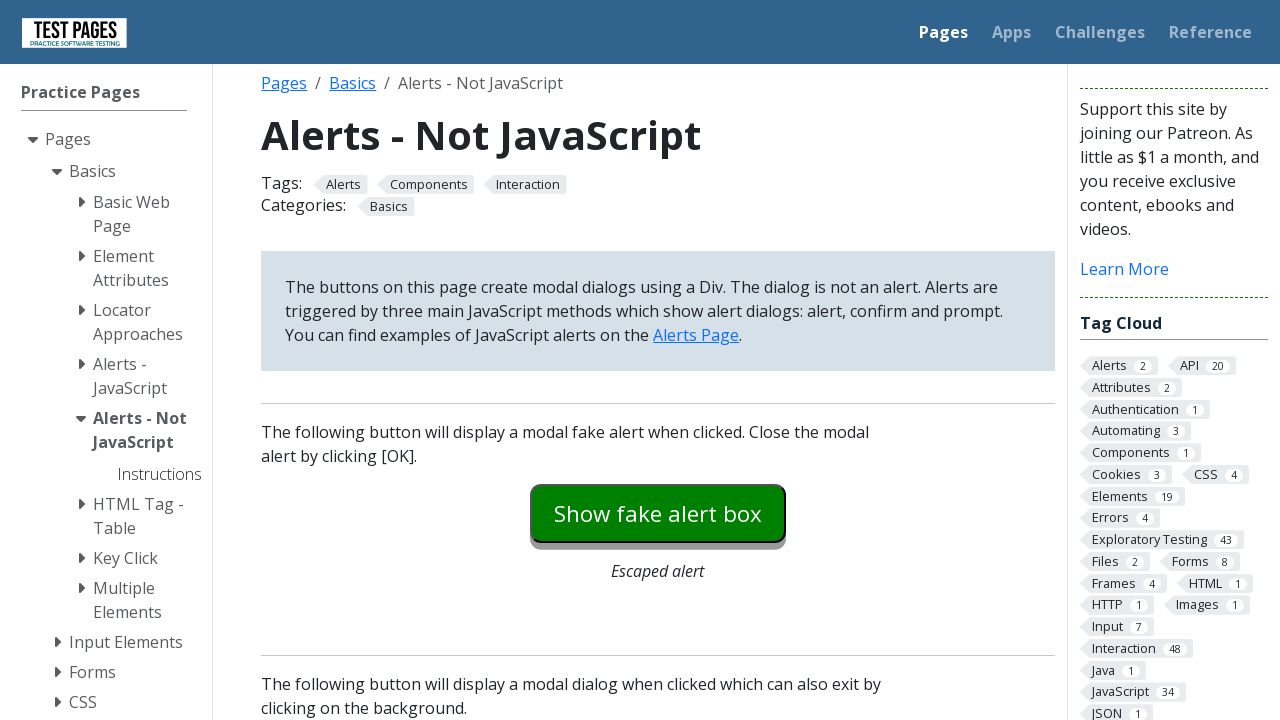

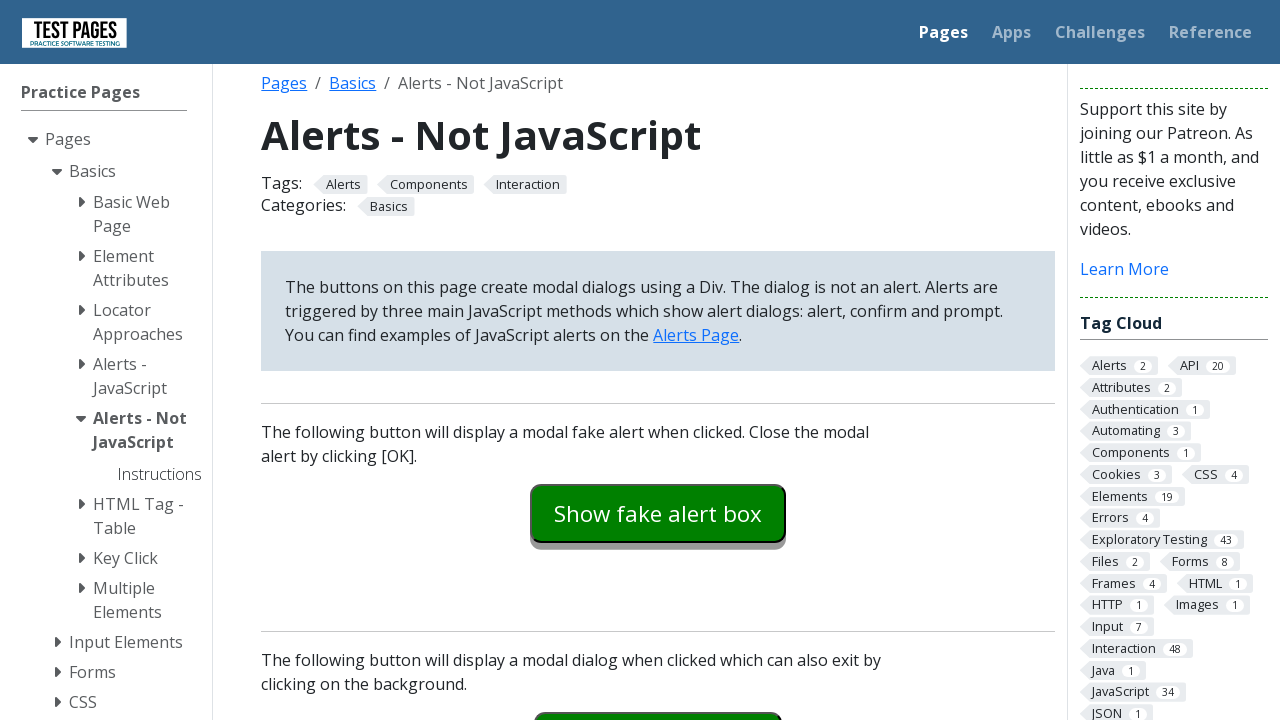